Tests dropdown selection functionality by selecting options from a currency dropdown using different selection methods (by value, by index, and by visible text)

Starting URL: https://rahulshettyacademy.com/dropdownsPractise/

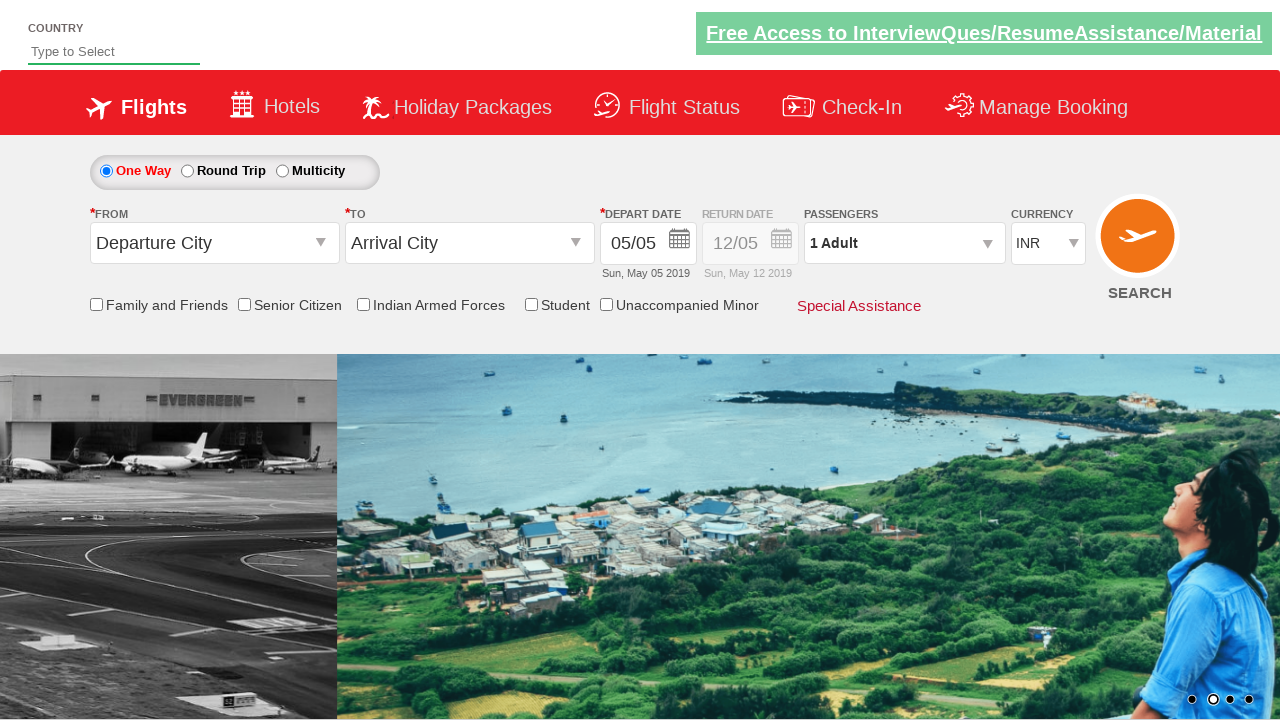

Selected currency dropdown option by value 'AED' on #ctl00_mainContent_DropDownListCurrency
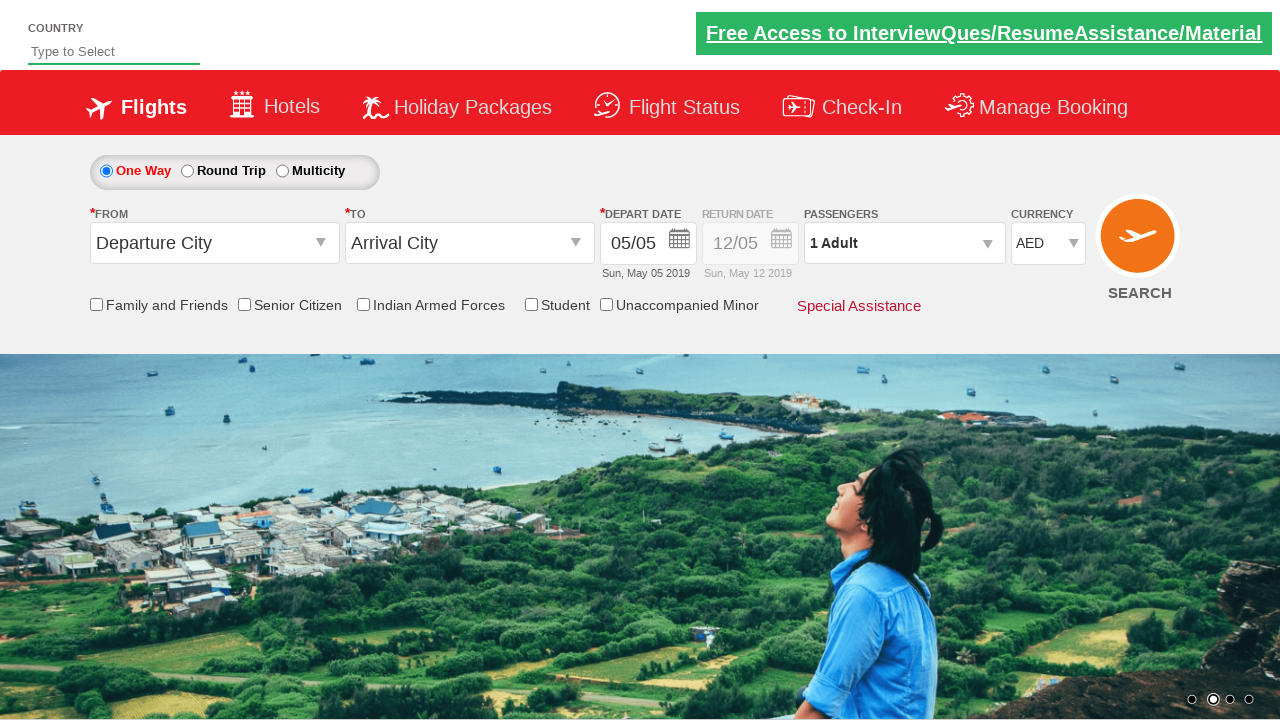

Selected currency dropdown option by index 2 on #ctl00_mainContent_DropDownListCurrency
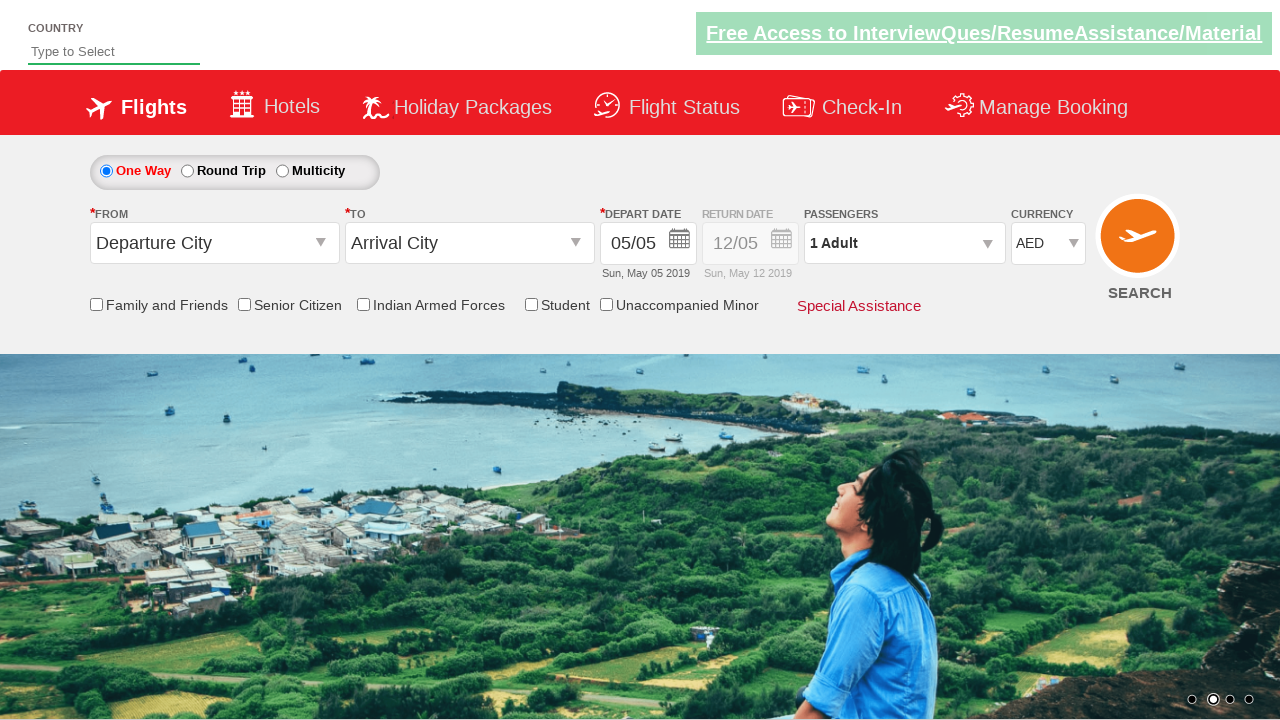

Selected currency dropdown option by visible text 'Select' on #ctl00_mainContent_DropDownListCurrency
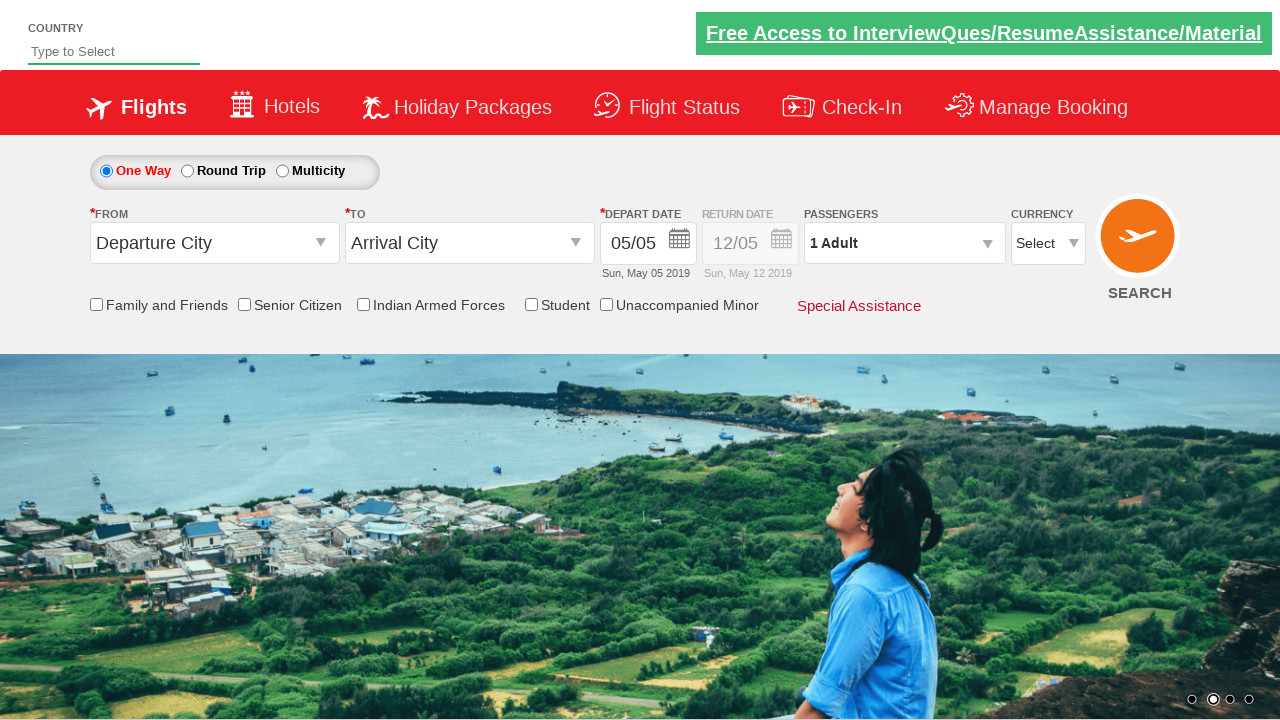

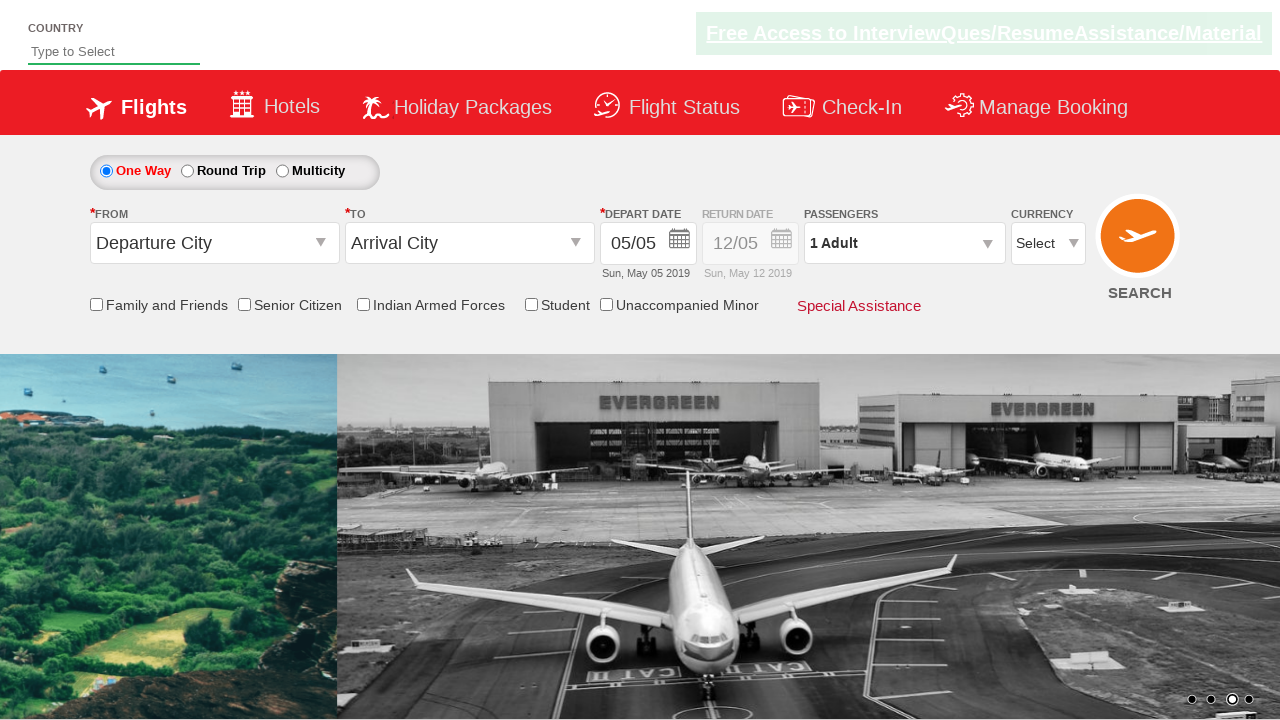